Tests drag and drop functionality by dragging three images to a drop zone

Starting URL: https://demo.automationtesting.in/Static.html

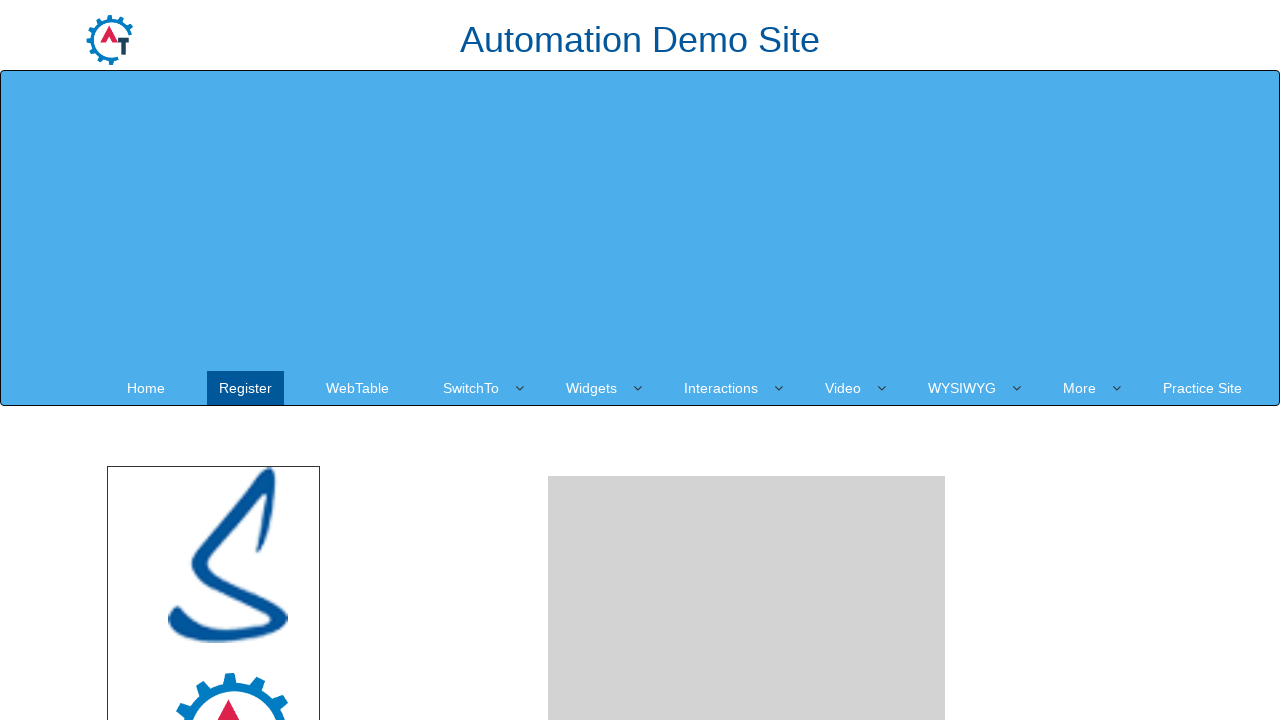

Located first draggable image element
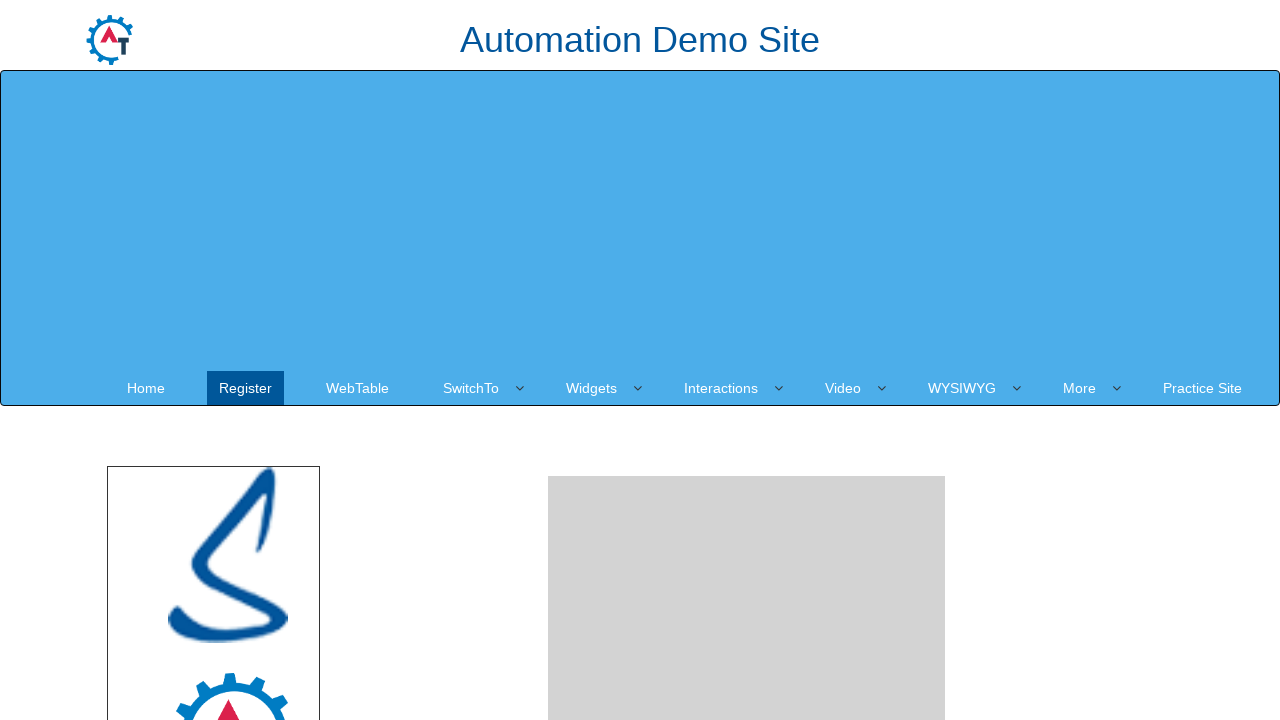

Located drop zone element
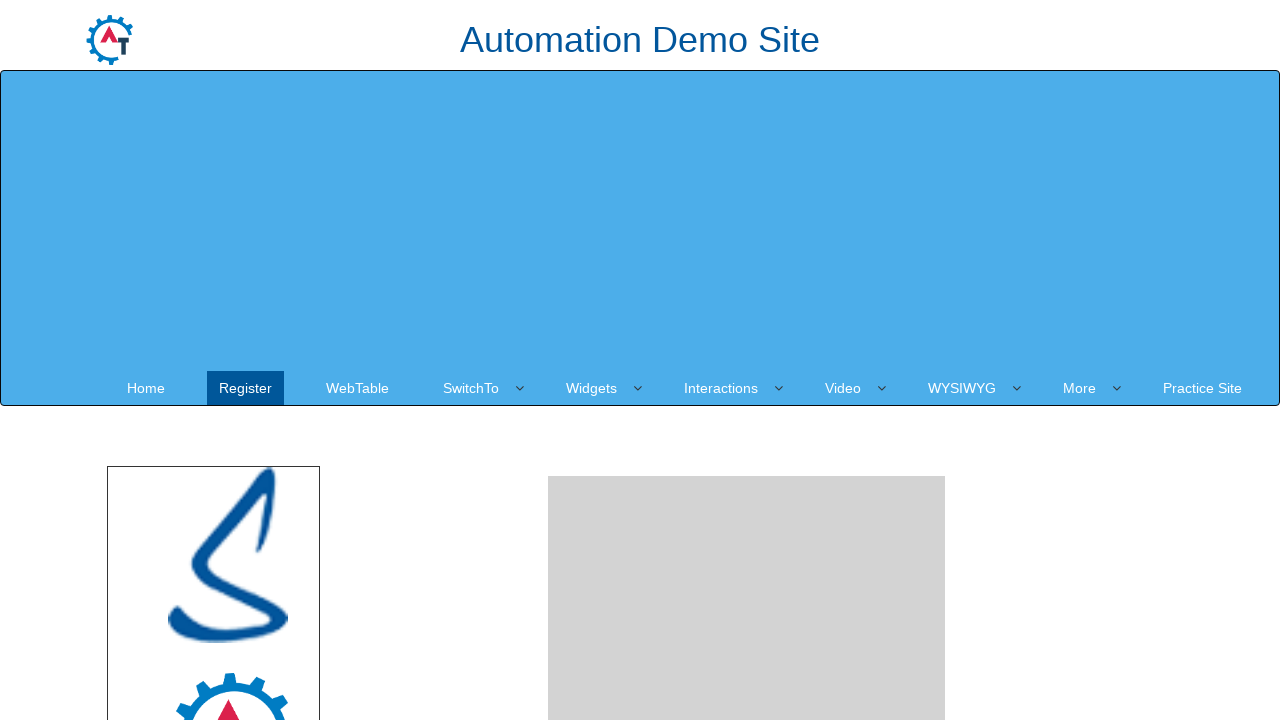

Dragged first image to drop zone at (747, 481)
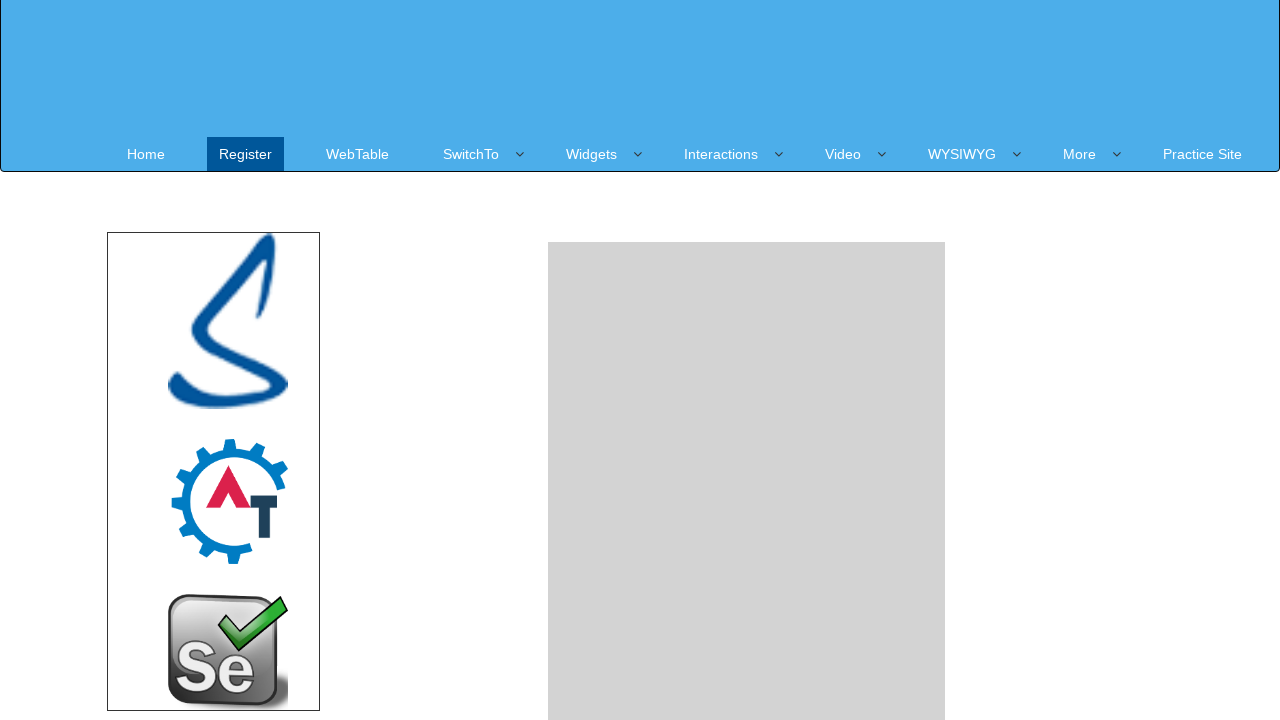

Located second draggable image element
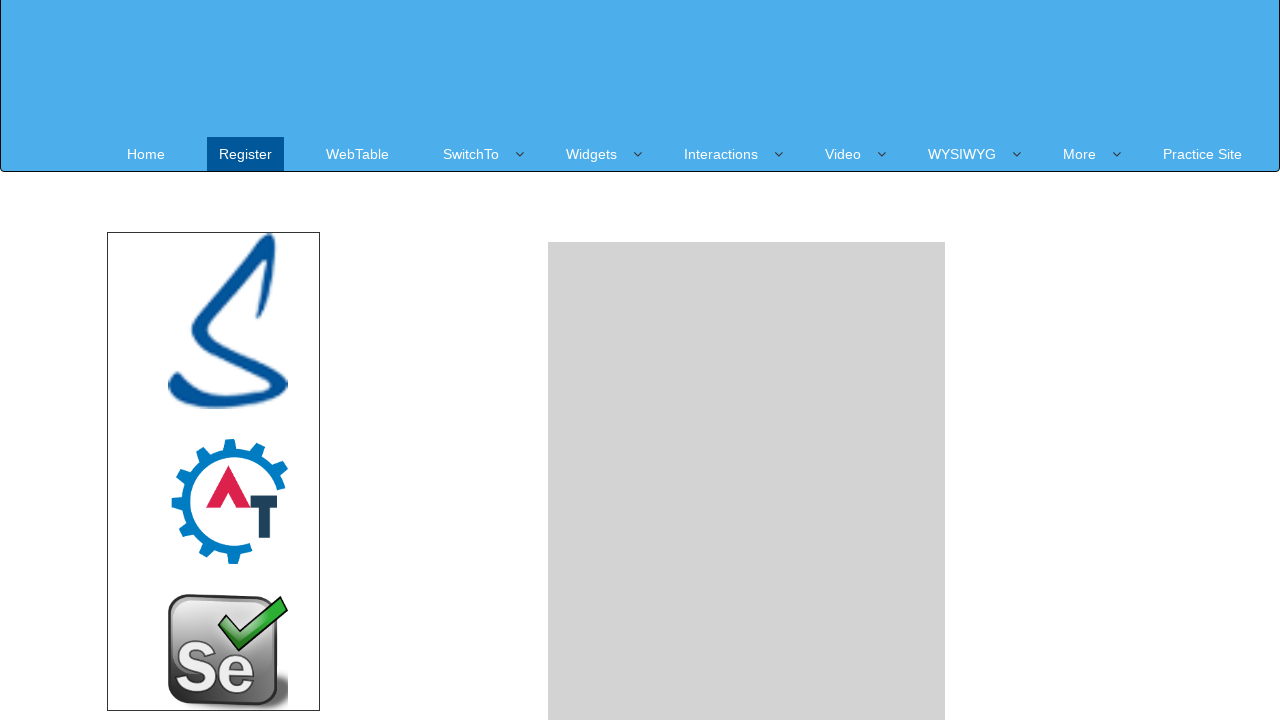

Dragged second image to drop zone at (747, 481)
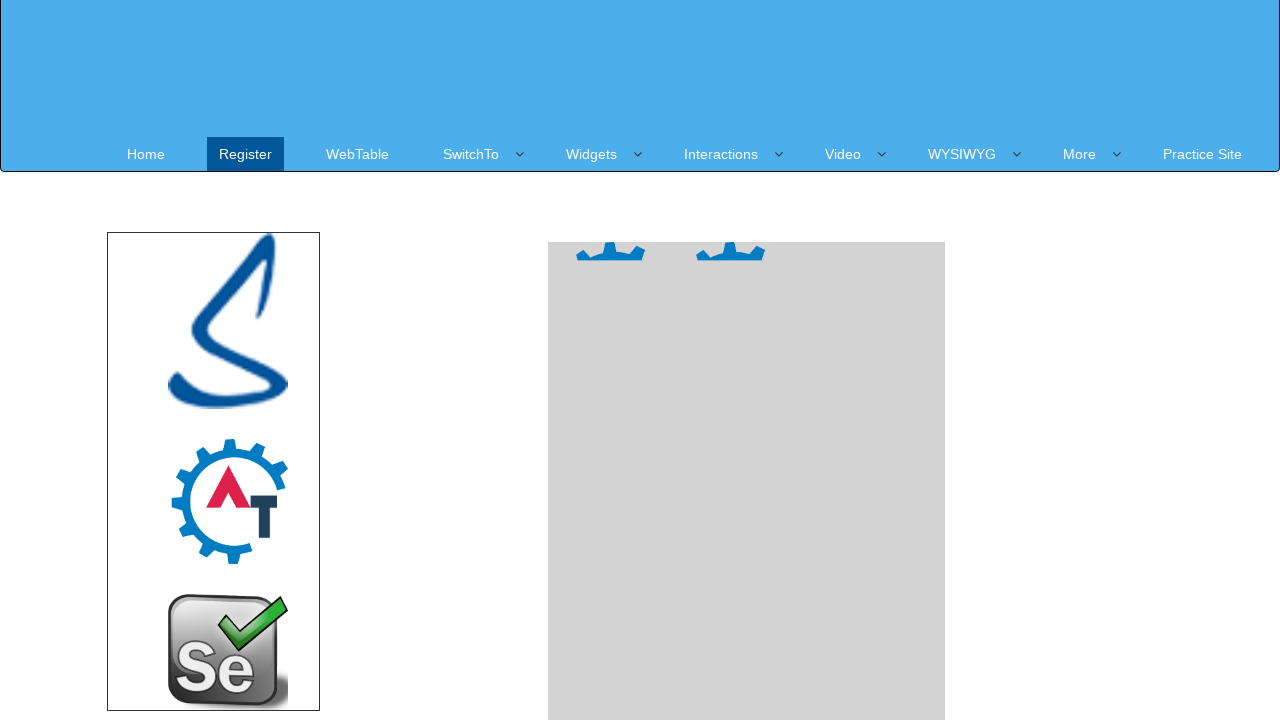

Located third draggable image element
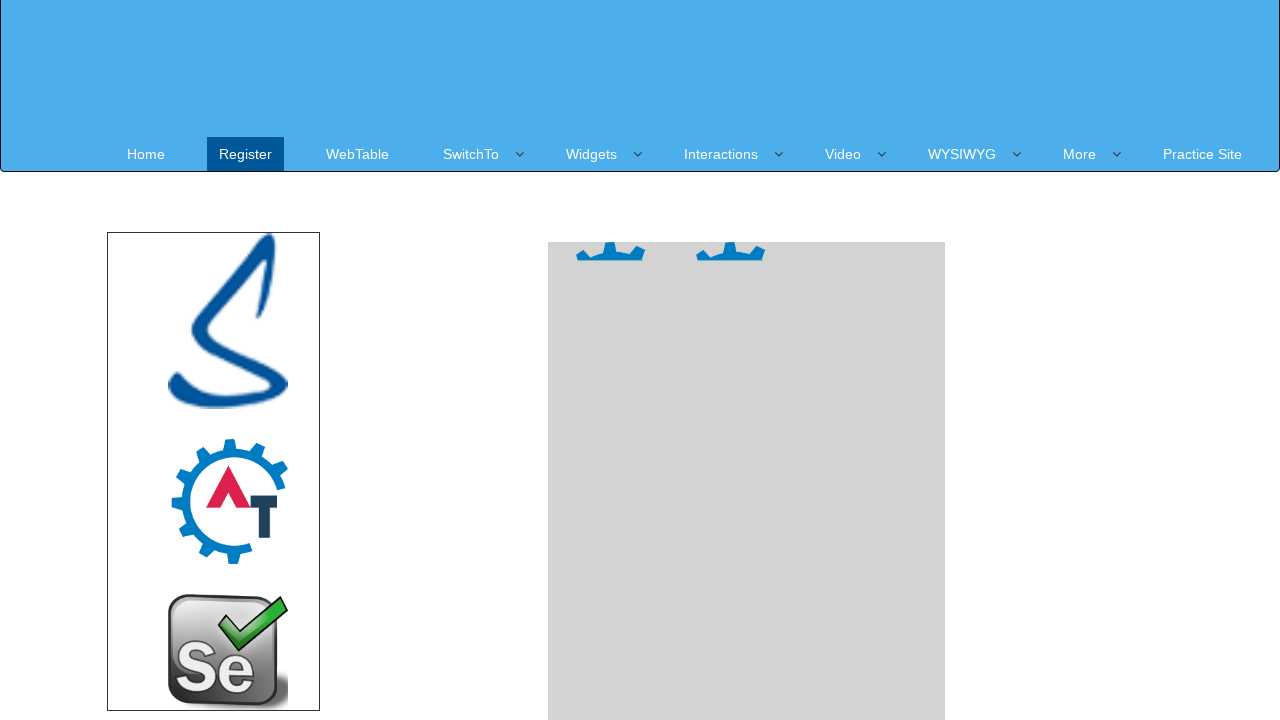

Dragged third image to drop zone at (747, 481)
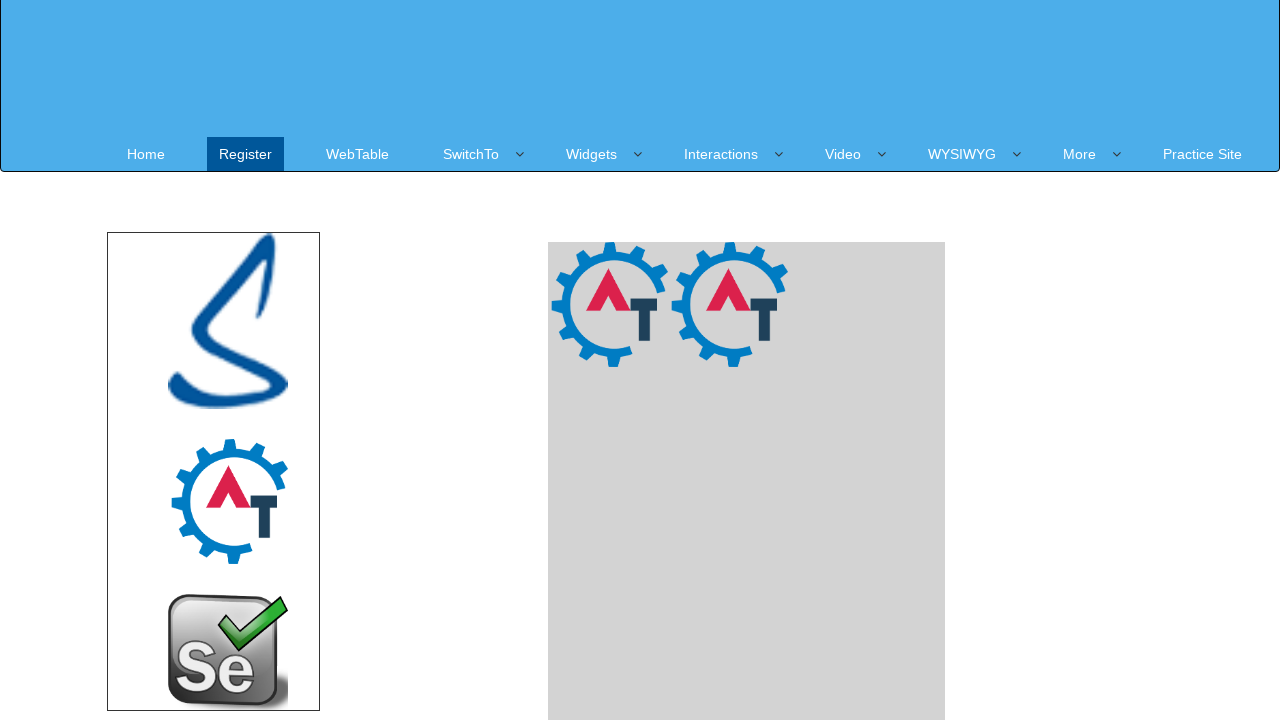

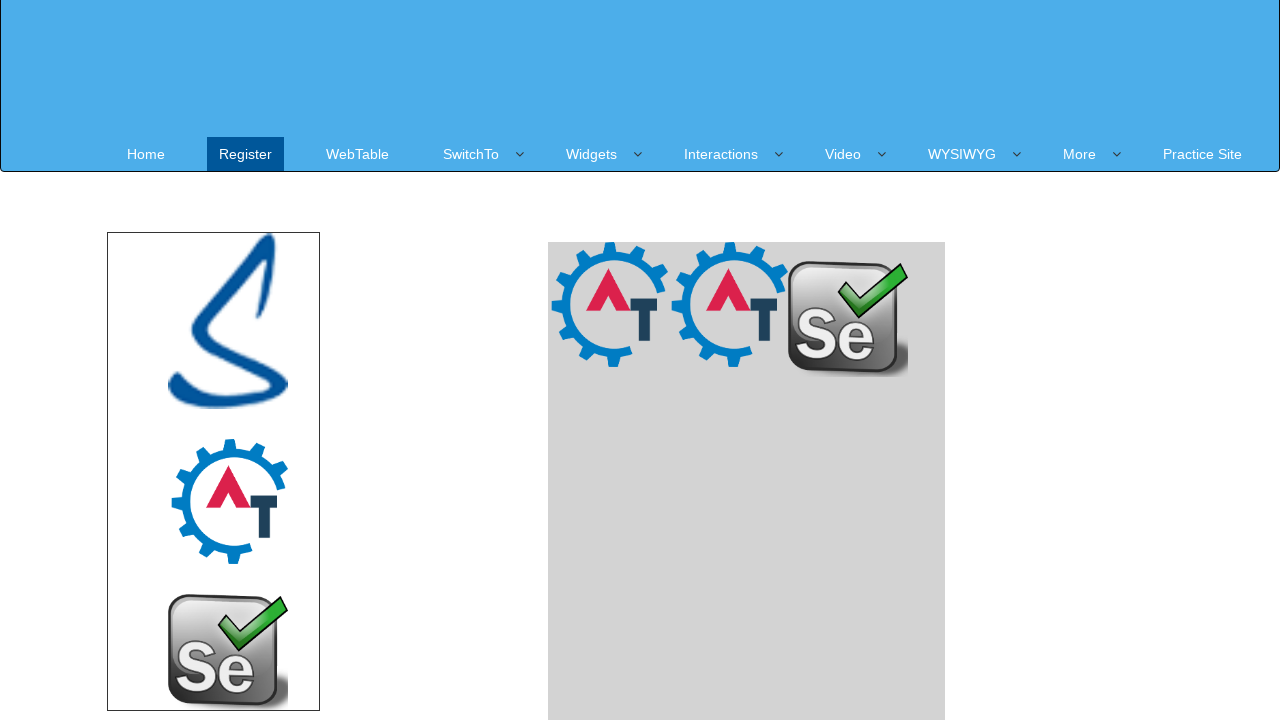